Tests text box form functionality on demoqa.com by filling in user name, email, current address, and permanent address fields, then submitting the form.

Starting URL: https://demoqa.com/text-box

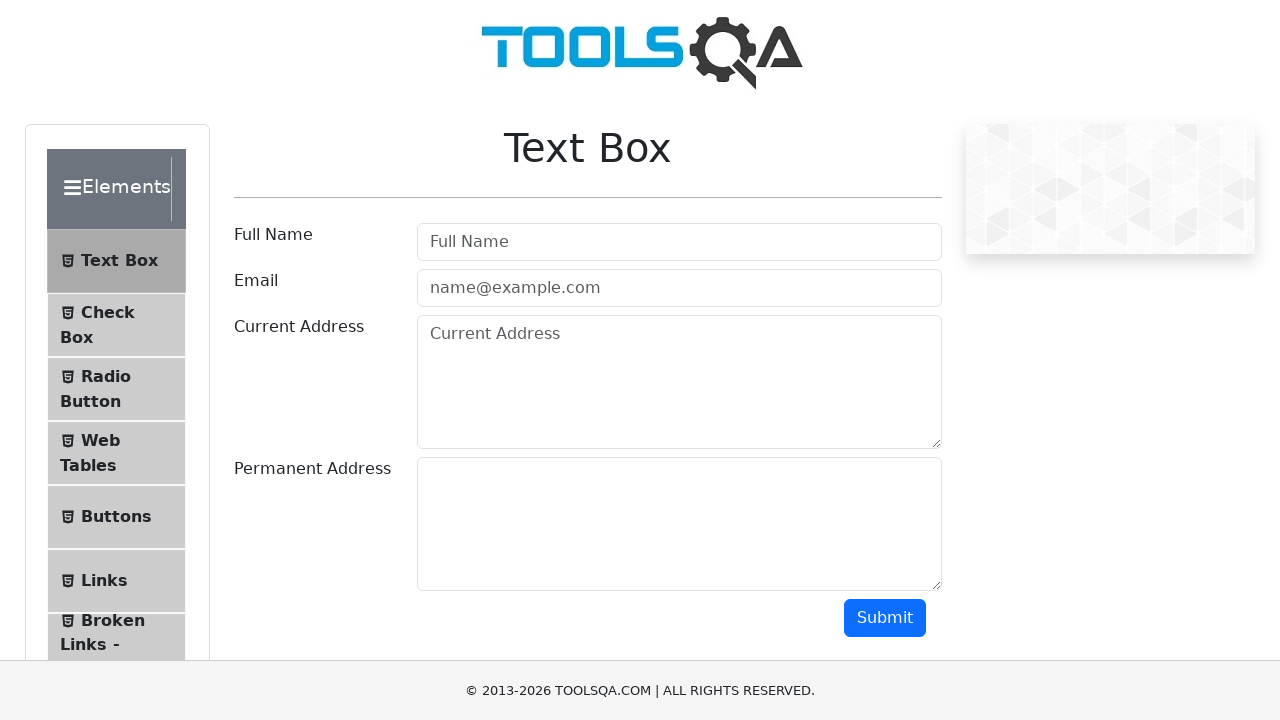

Filled user name field with 'Marcus' on #userName
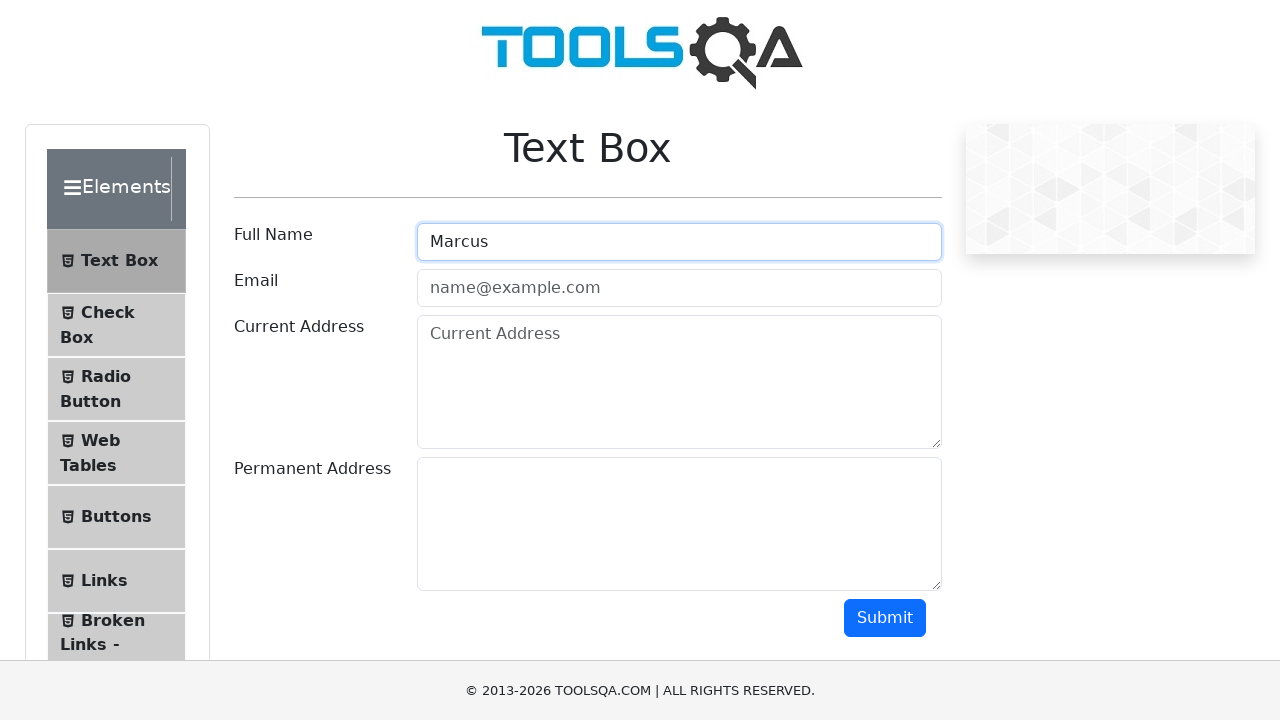

Filled user email field with 'marcus.johnson@example.com' on #userEmail
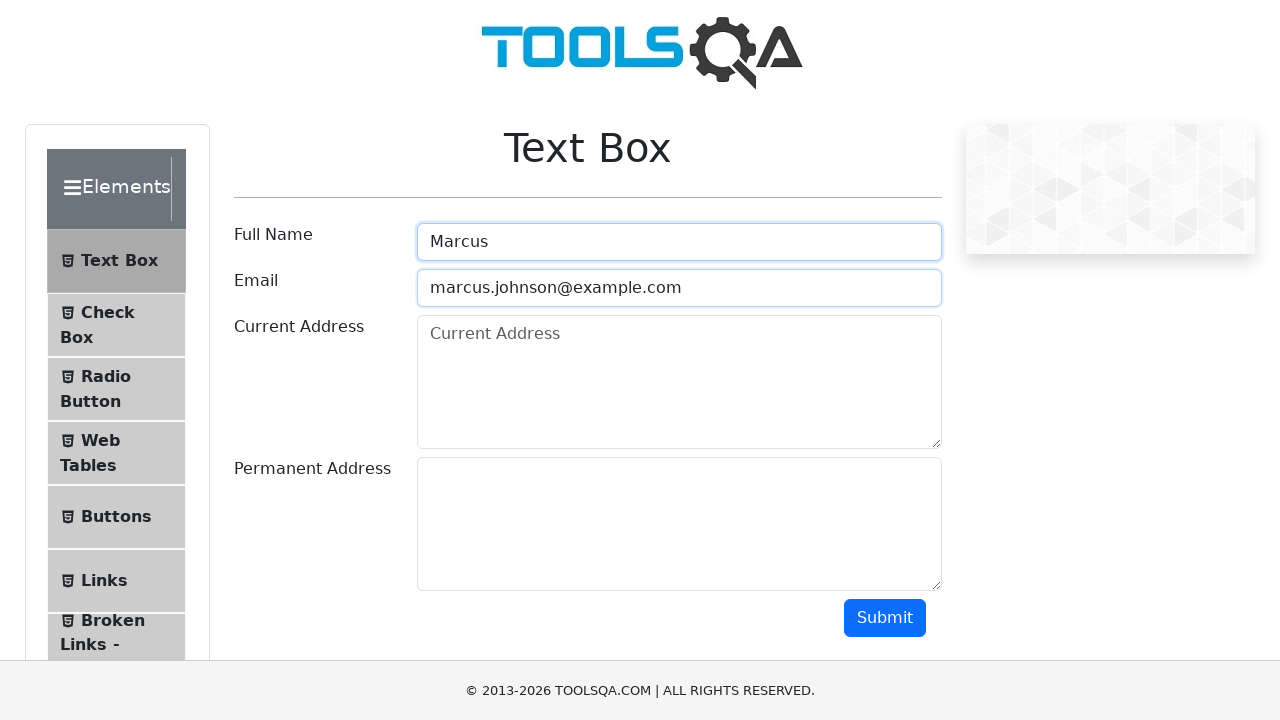

Filled current address field with '123 Oak Street, Apt 4B' on #currentAddress
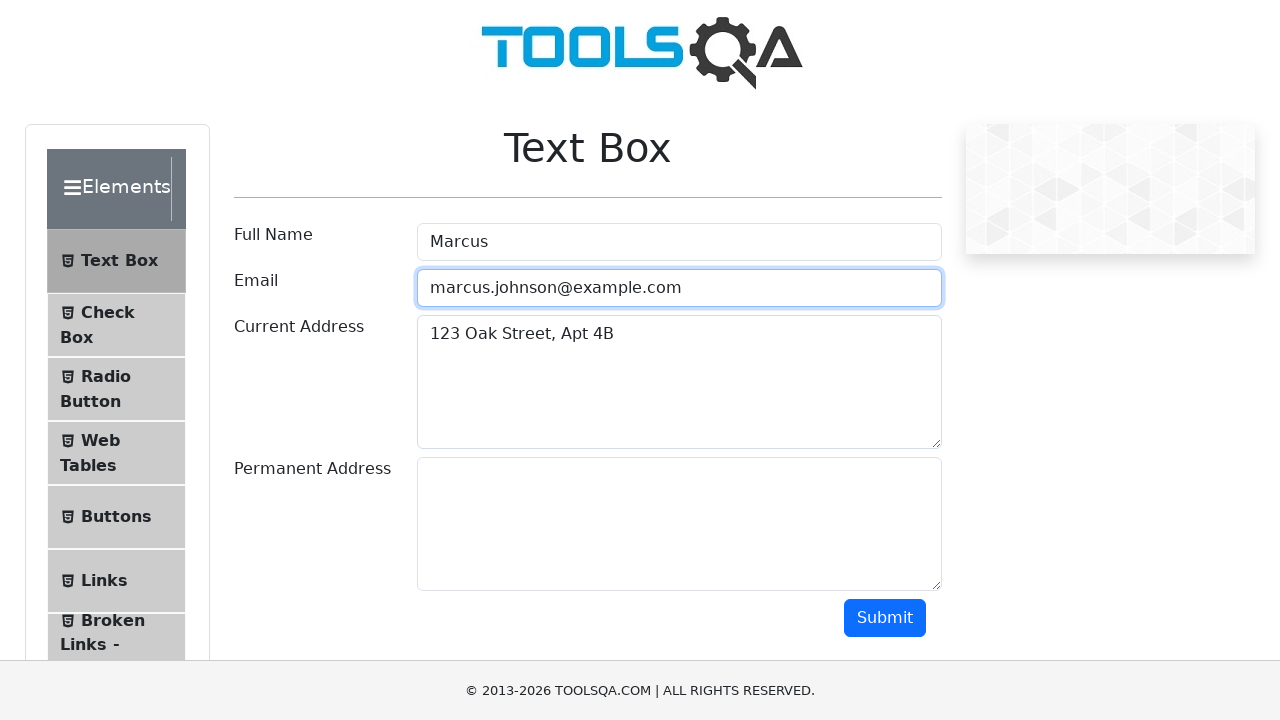

Filled permanent address field with '456 Maple Avenue, Suite 100' on #permanentAddress
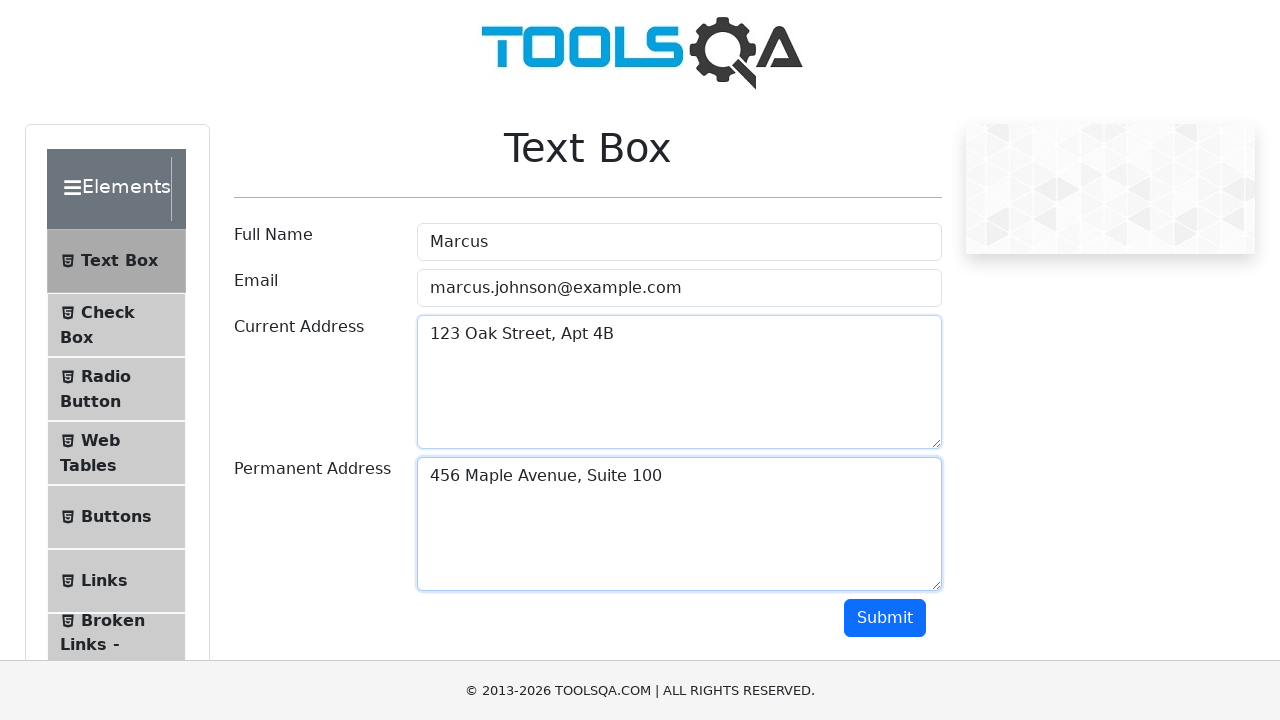

Clicked submit button to submit the text box form at (885, 618) on #submit
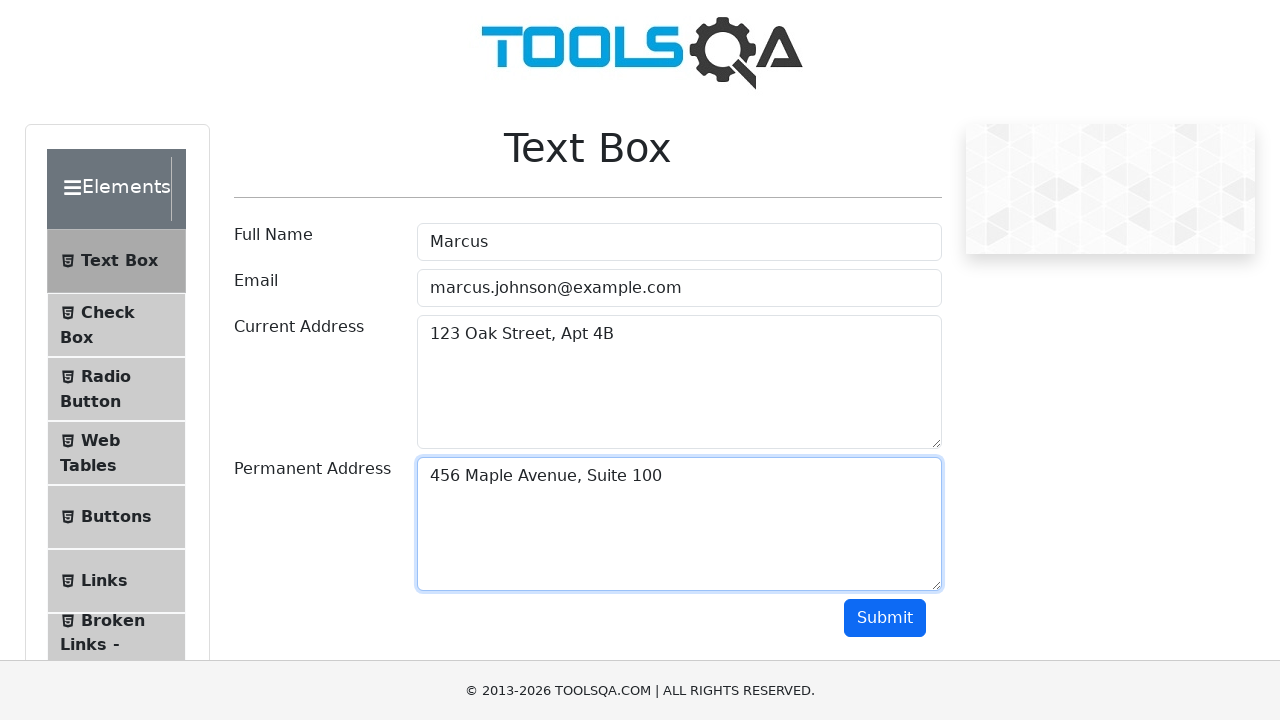

Form submission output appeared on the page
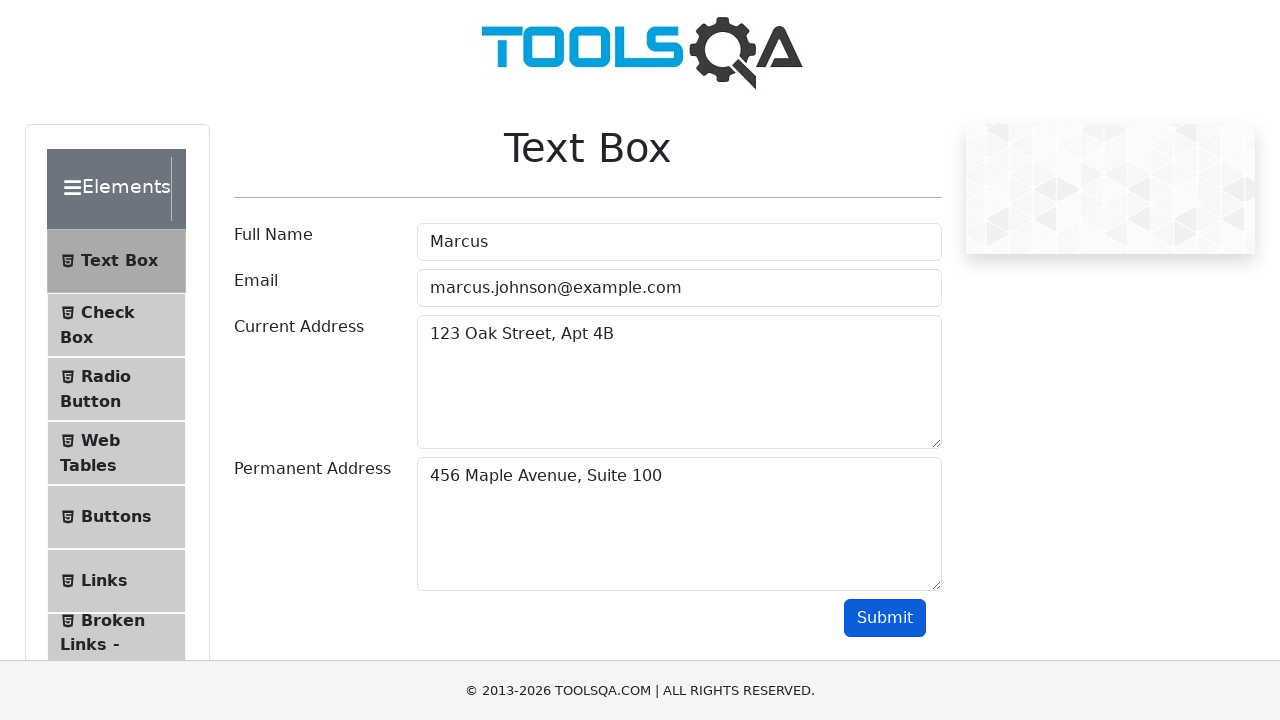

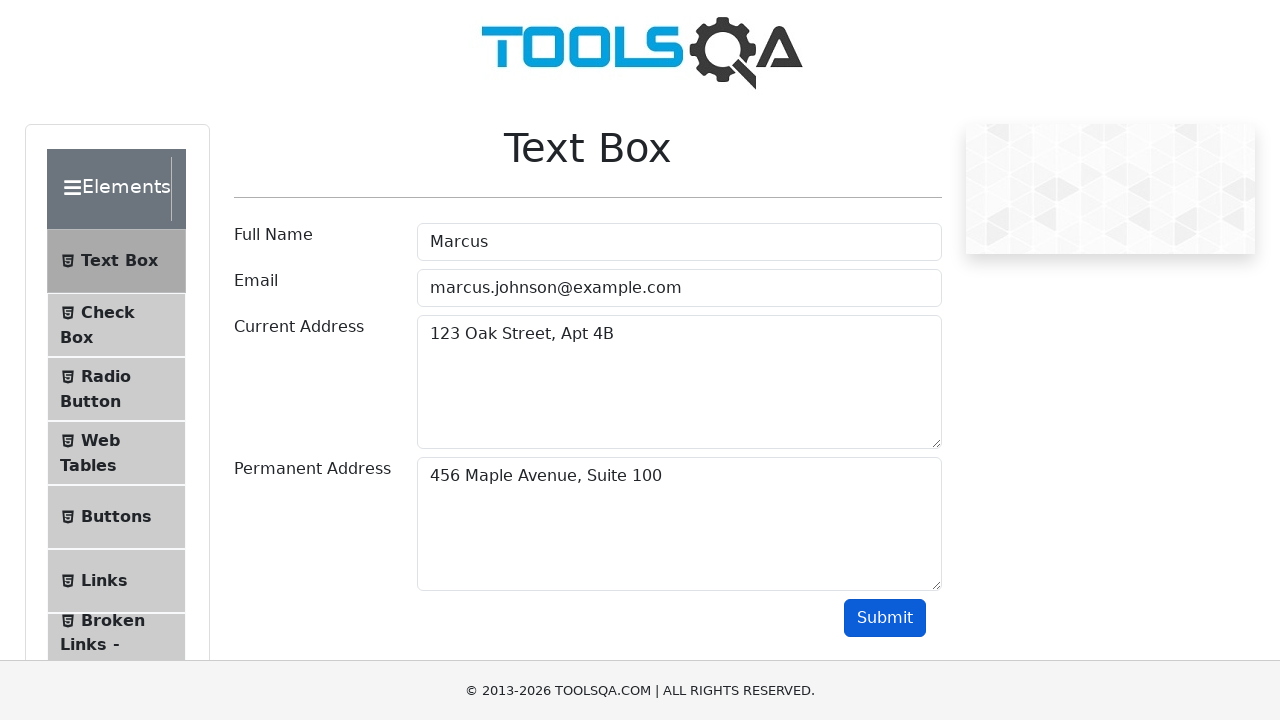